Tests submitting the form with empty fields and verifies error handling behavior

Starting URL: https://ciscodeto.github.io/AcodemiaGerenciamento/ymodalidades.html

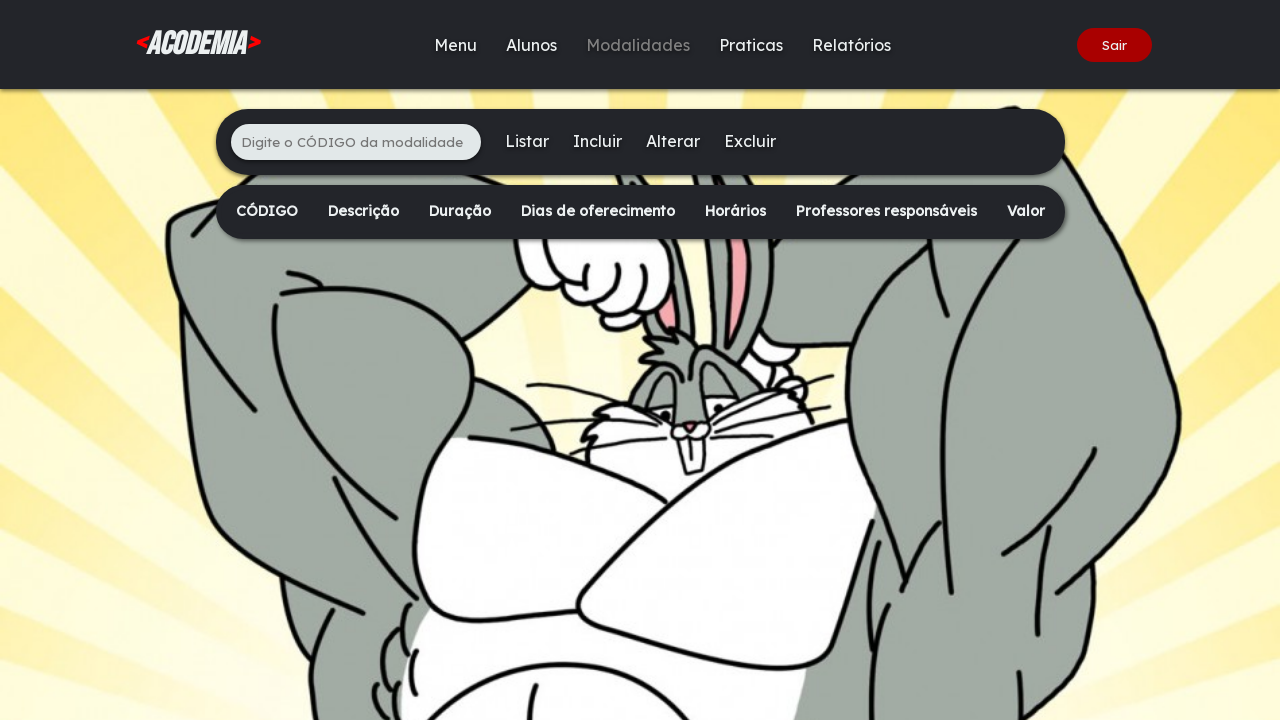

Filled code field with negative value '-293' on xpath=/html/body/div[2]/main/div[1]/ul/li[1]/input
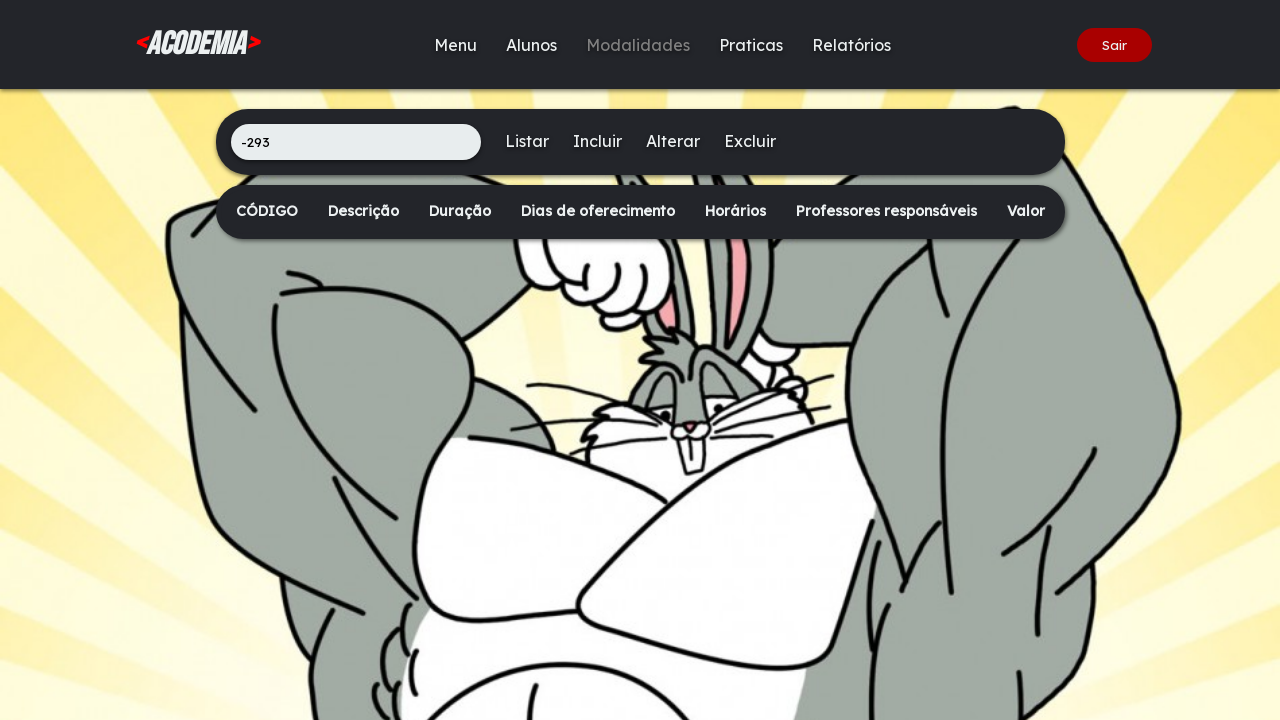

Clicked Insert button to add modalidade at (597, 141) on xpath=/html/body/div[2]/main/div[1]/ul/li[3]/a
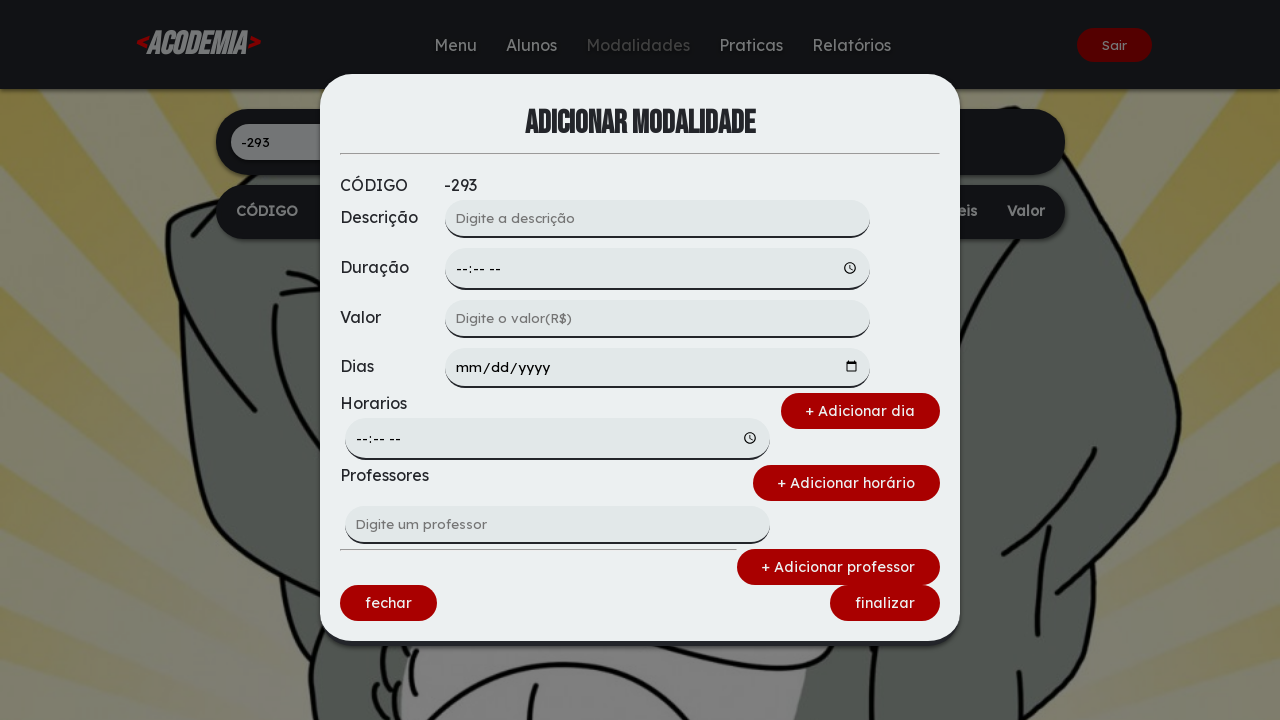

Modal form appeared
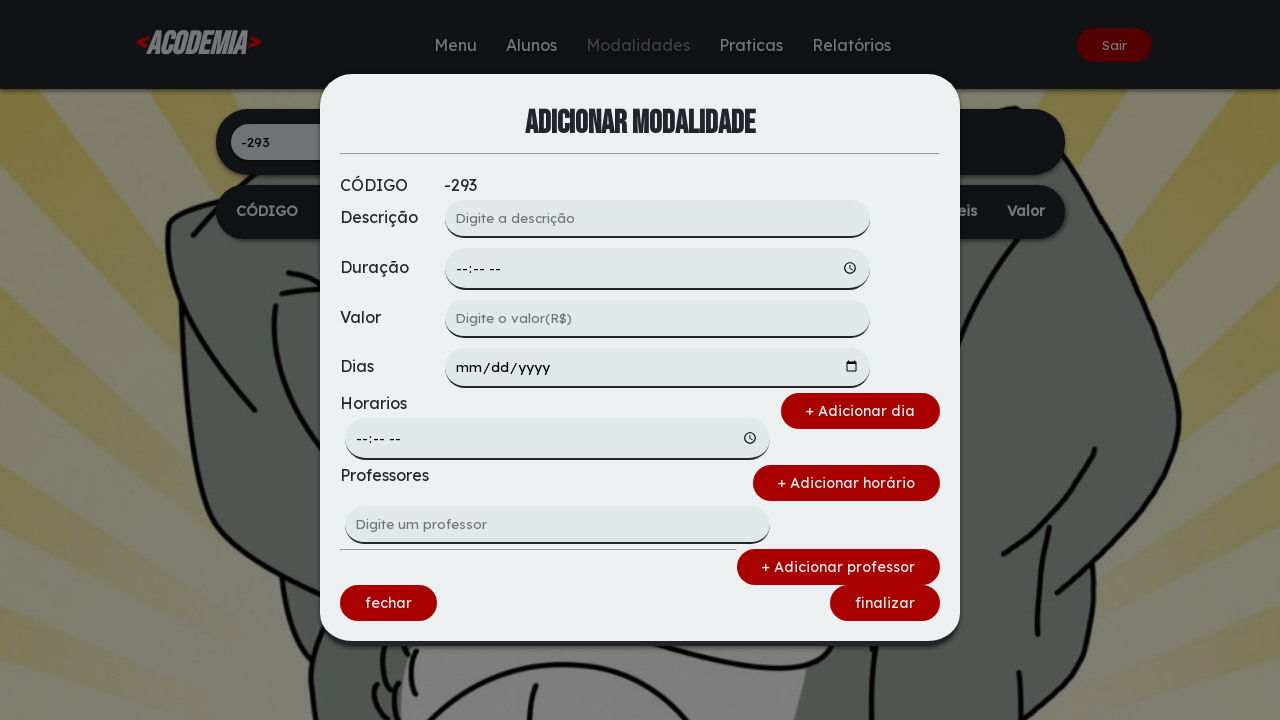

Clicked Finalizar button without filling required fields at (885, 603) on xpath=/html/body/div[1]/div/form/div[4]/a[2]
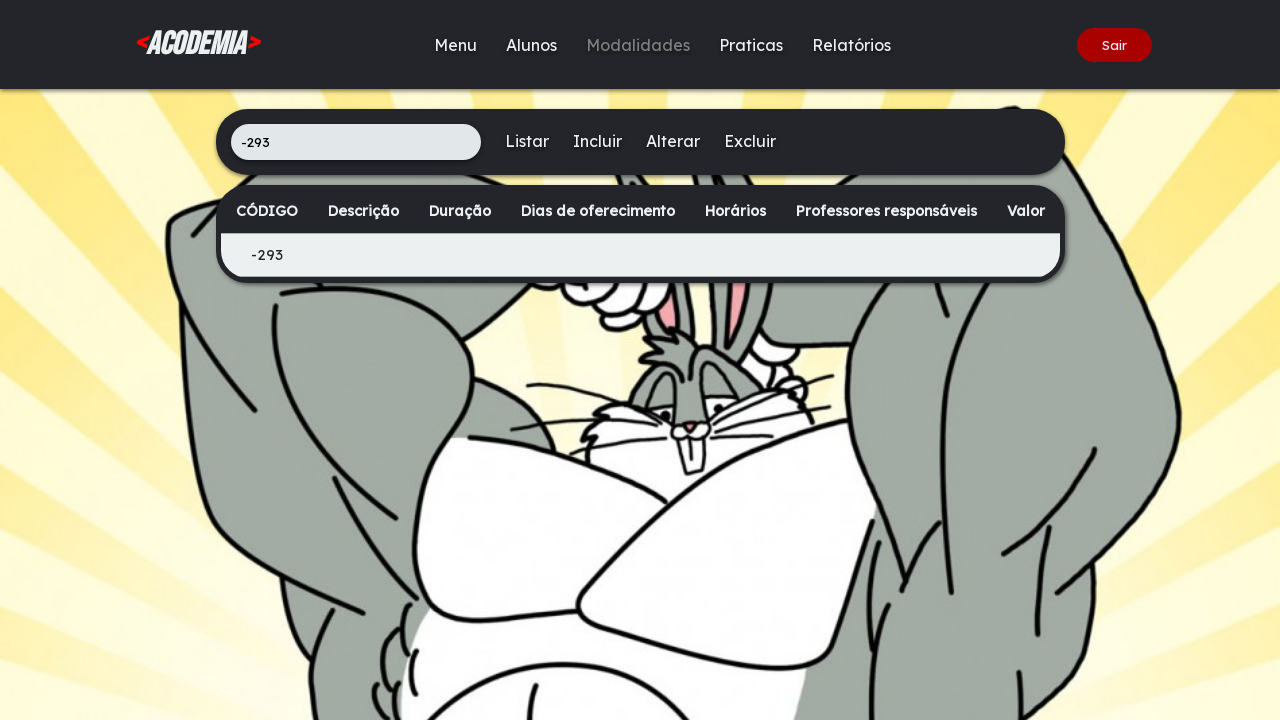

Content table loaded and error messages displayed
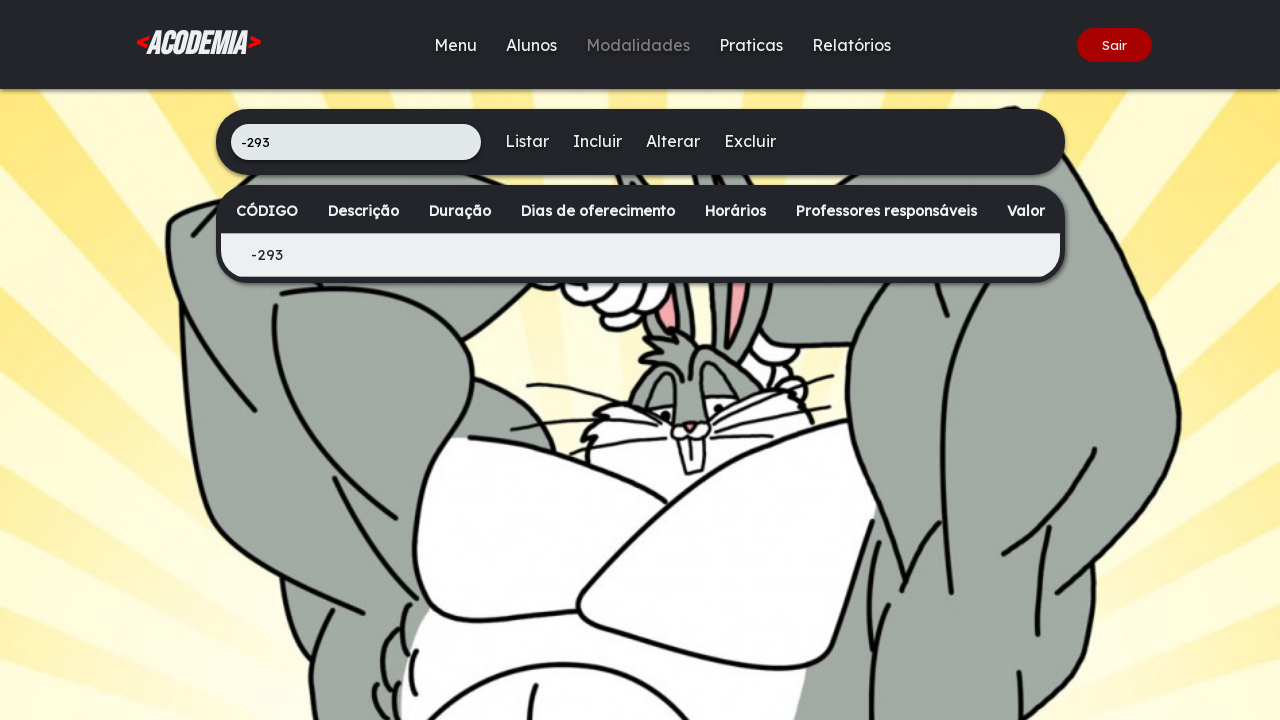

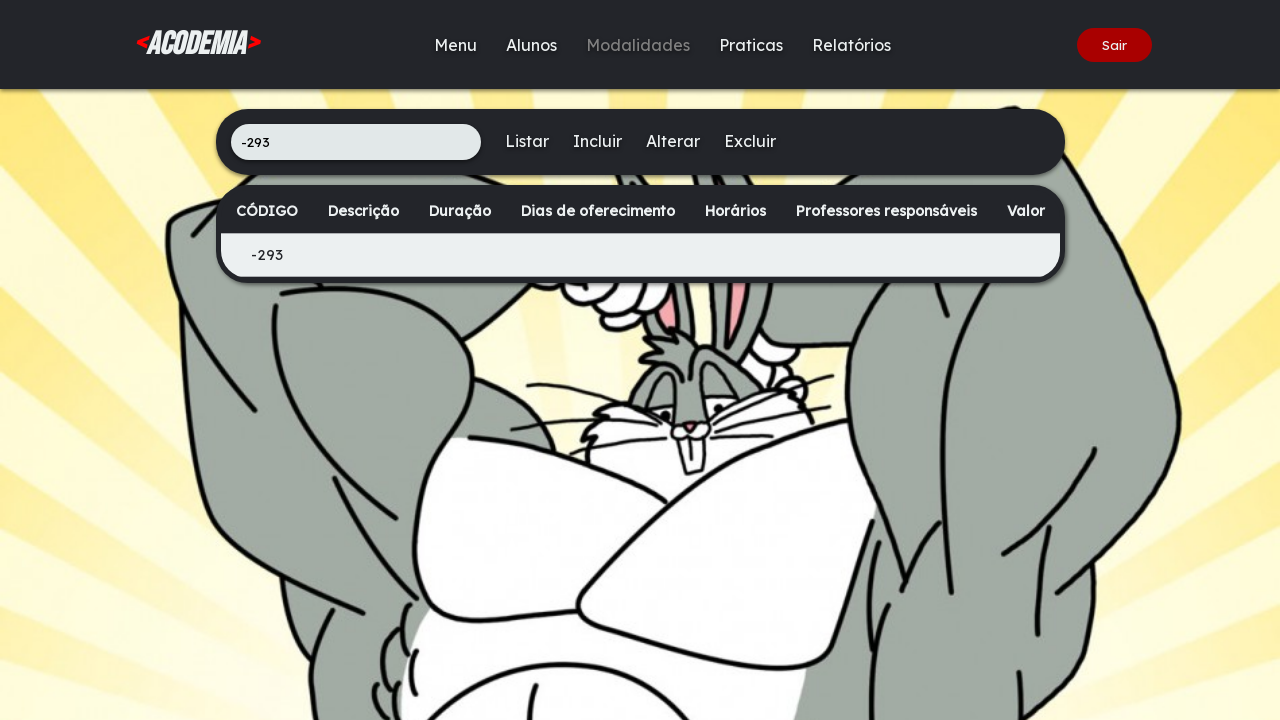